Tests multi-window handling by navigating to an add/remove elements page, clicking a link that opens a new window for Electronics Products, verifying the new page content and product count, then switching back to the original page.

Starting URL: https://testotomasyonu.com/addremove/

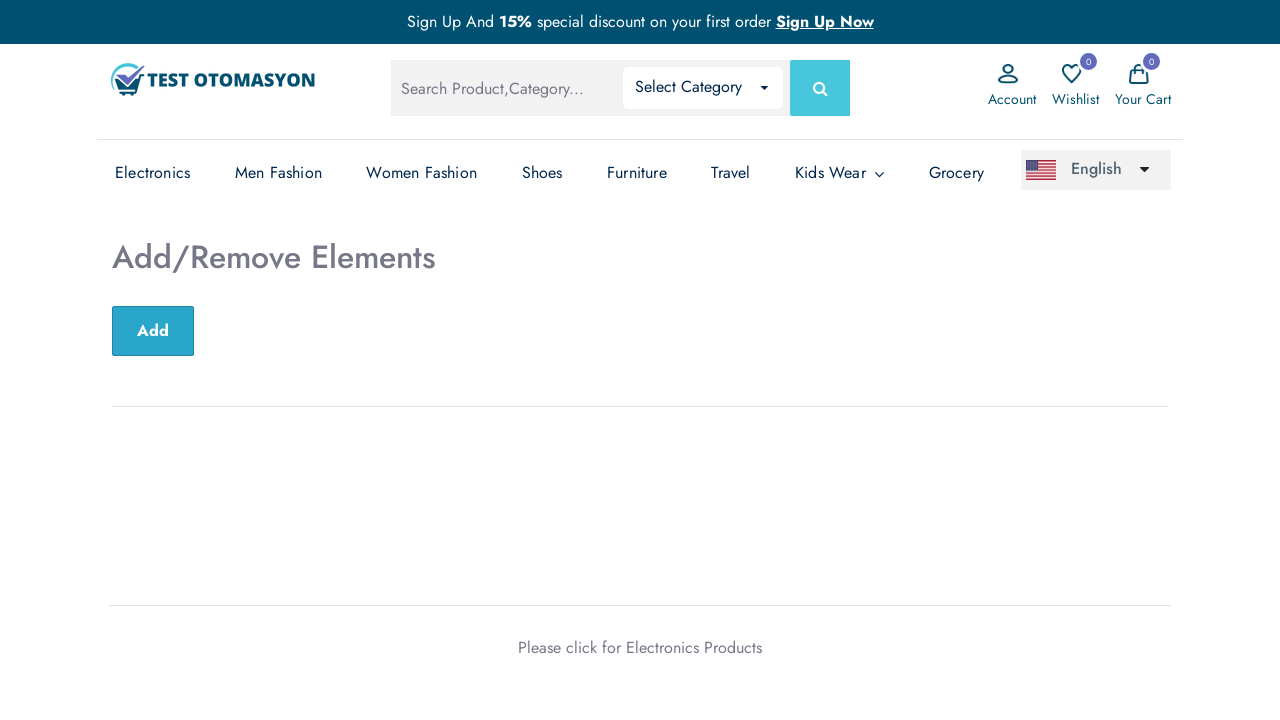

Verified page heading is 'Add/Remove Elements'
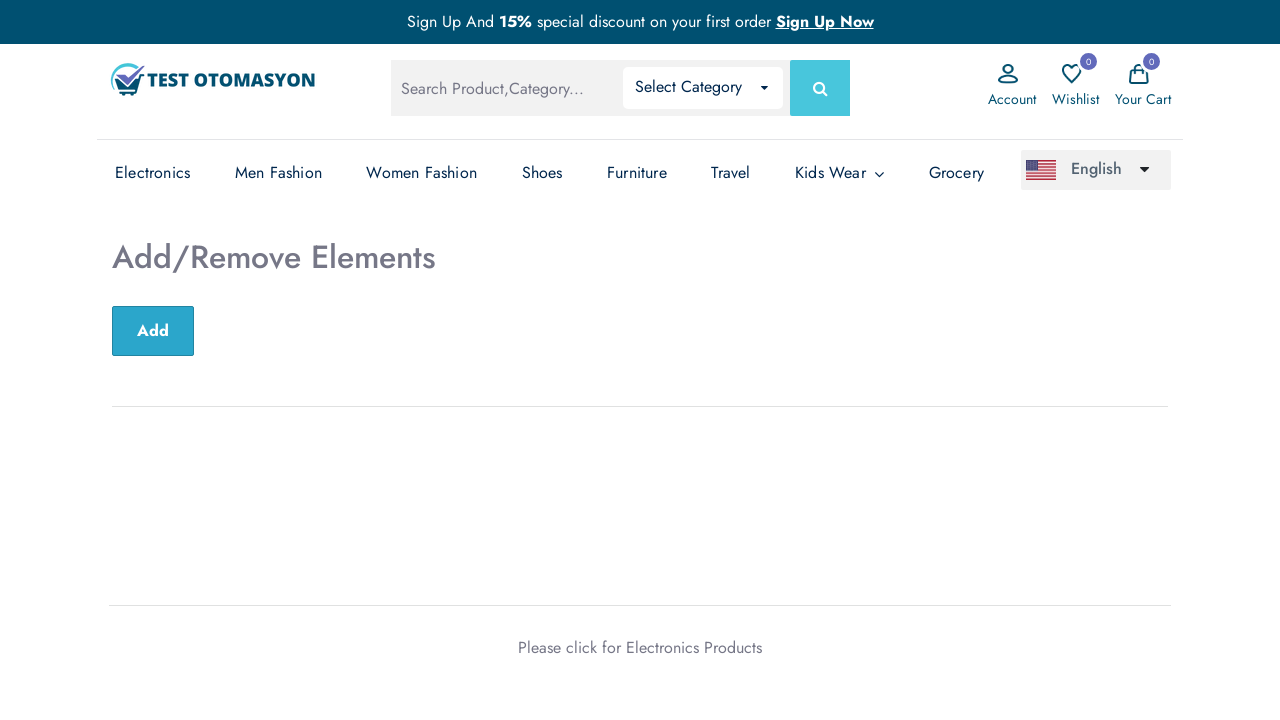

Verified page title is 'Test Otomasyonu'
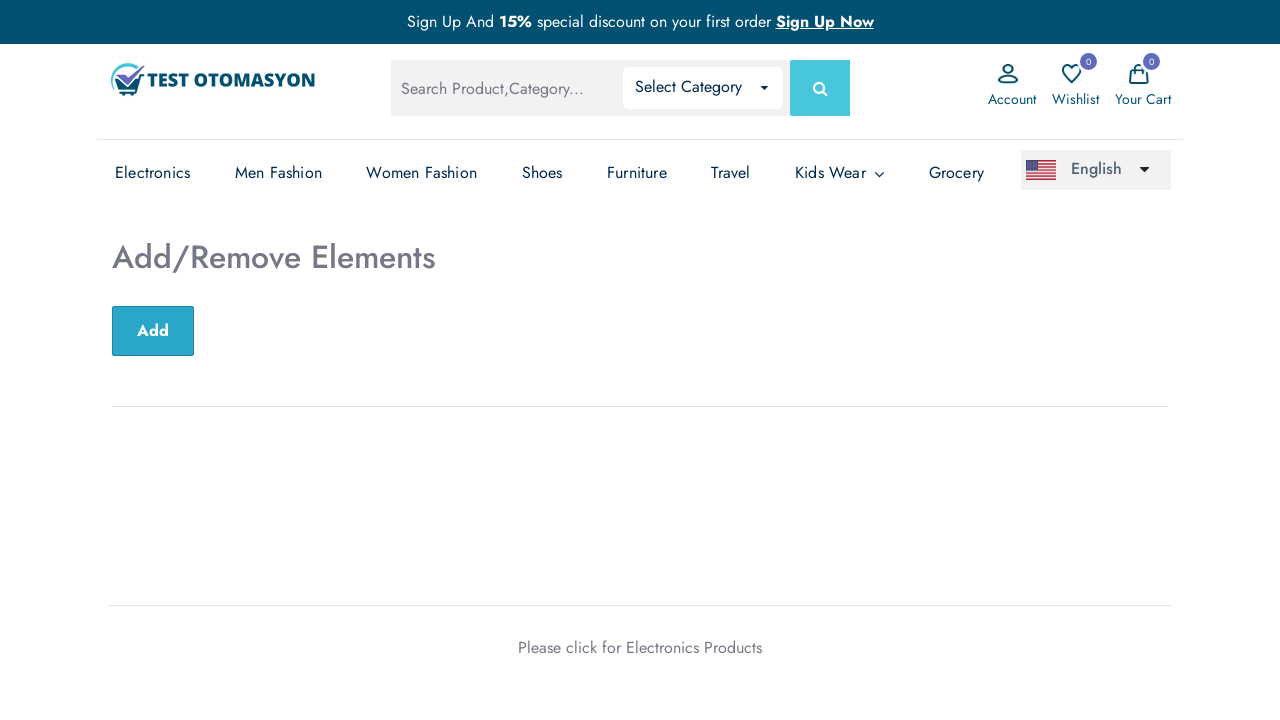

Clicked 'Electronics Products' link to open new window at (694, 647) on text=Electronics Products
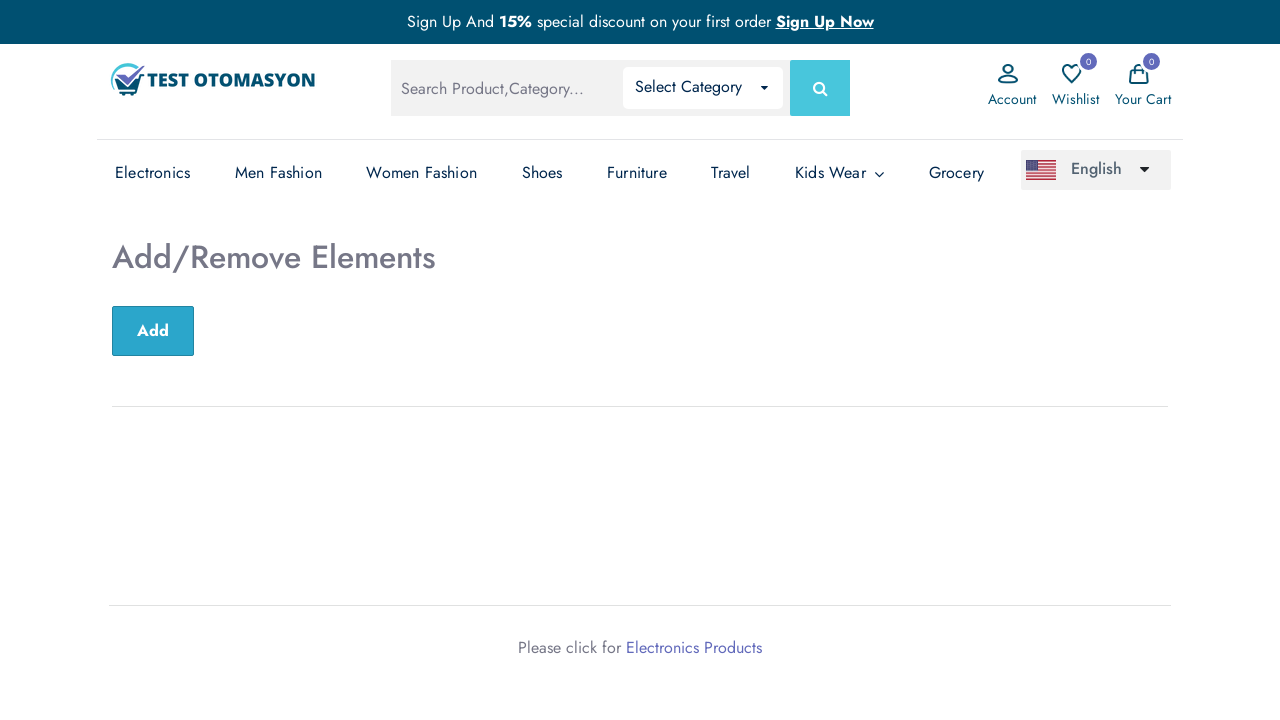

Switched to new Electronics Products page and waited for load state
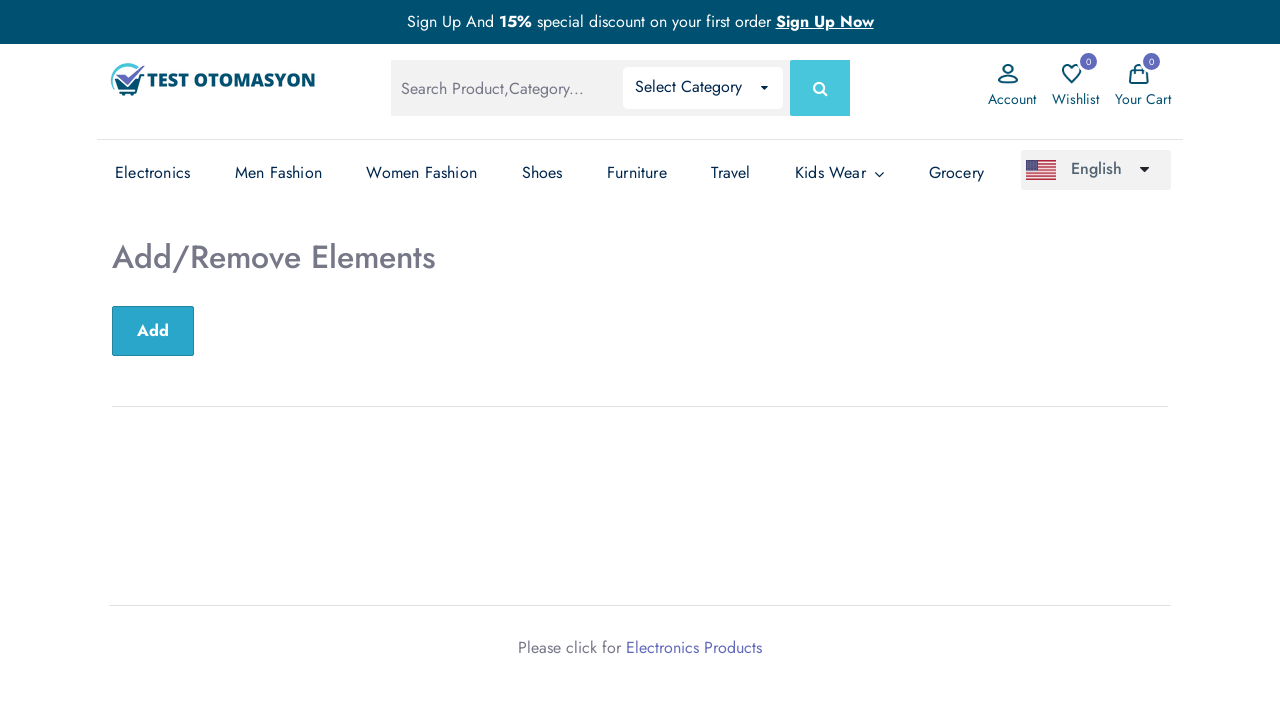

Verified new page title contains 'Electronics'
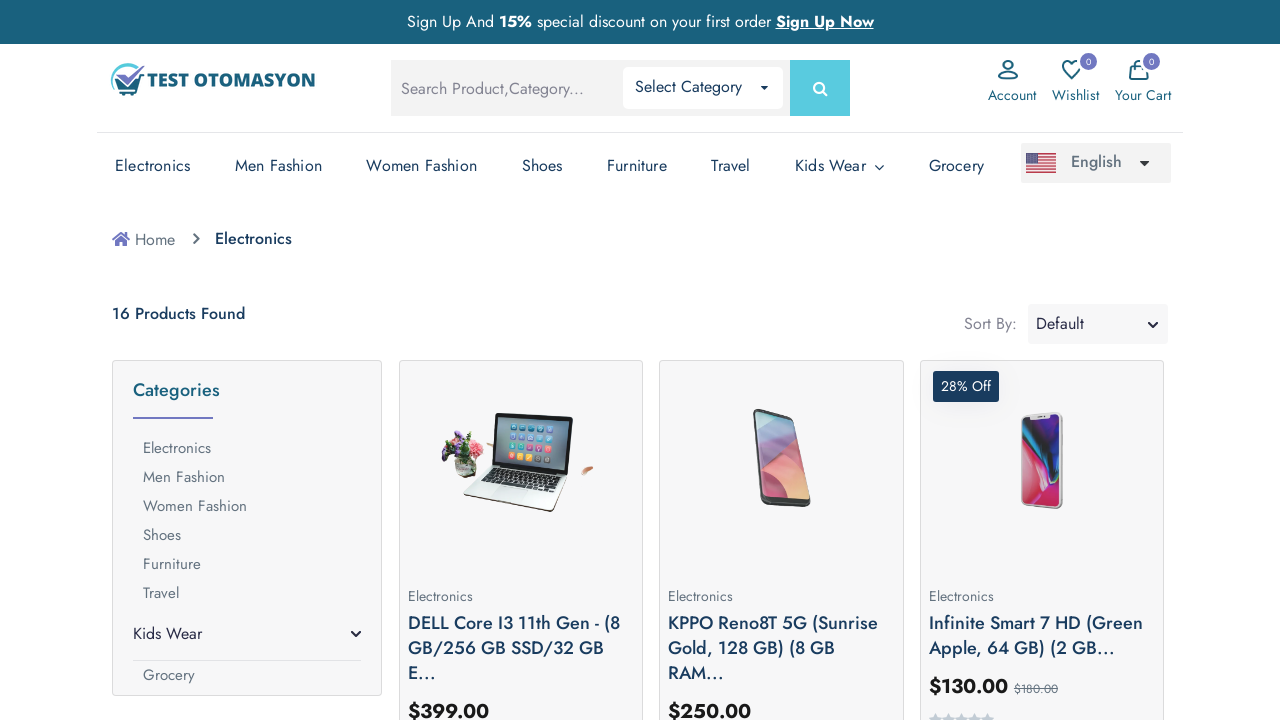

Verified product count is 16 on Electronics page
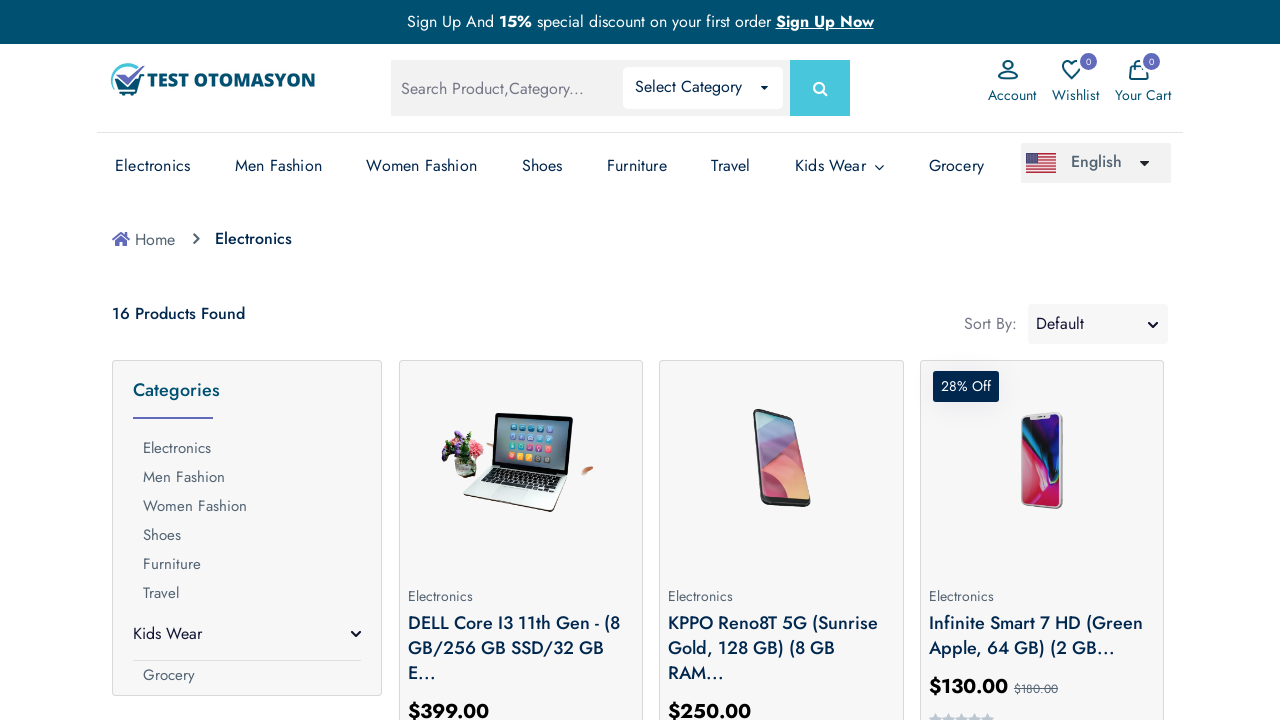

Verified original page URL contains 'addremove'
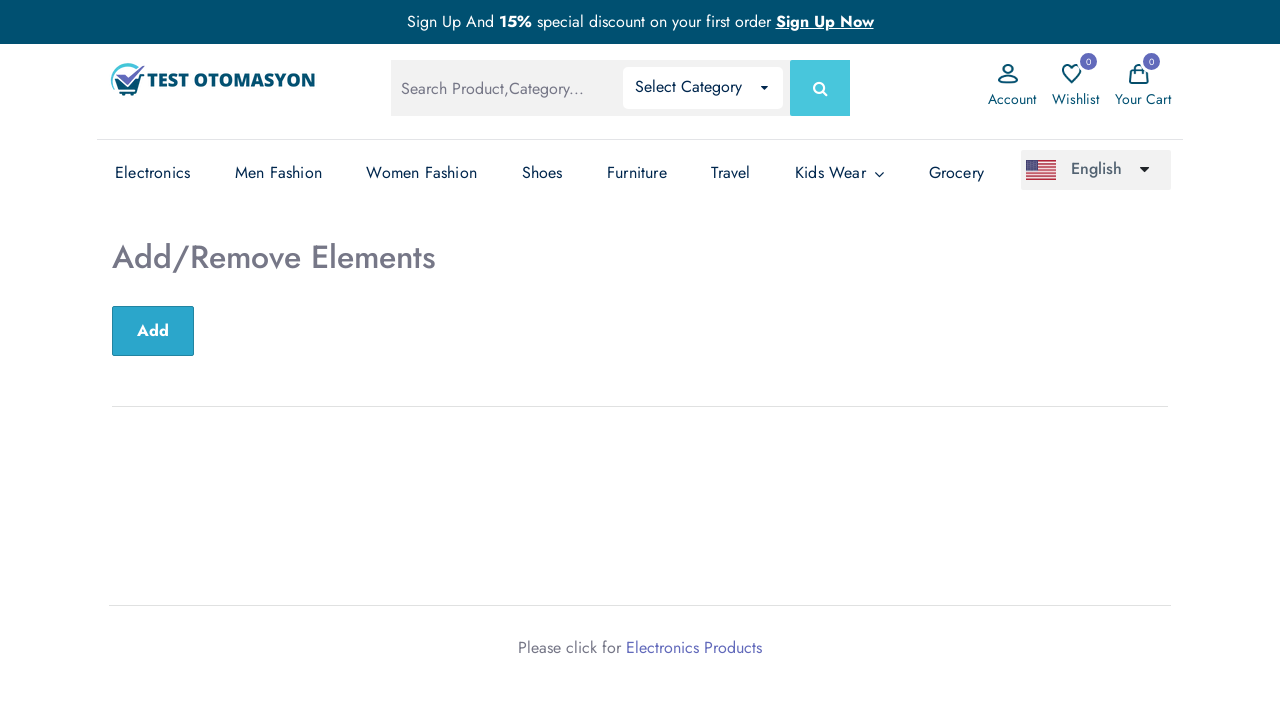

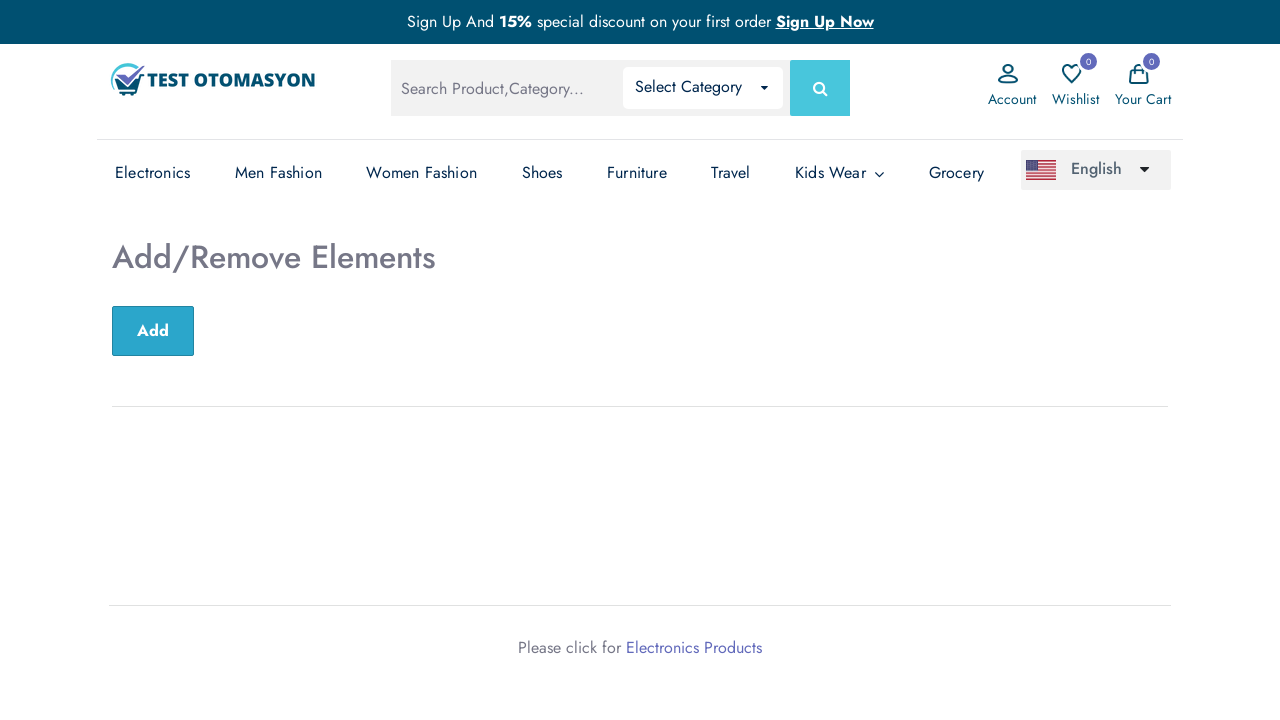